Tests checkbox interaction by verifying and toggling the state of two checkboxes on a page

Starting URL: https://the-internet.herokuapp.com/checkboxes

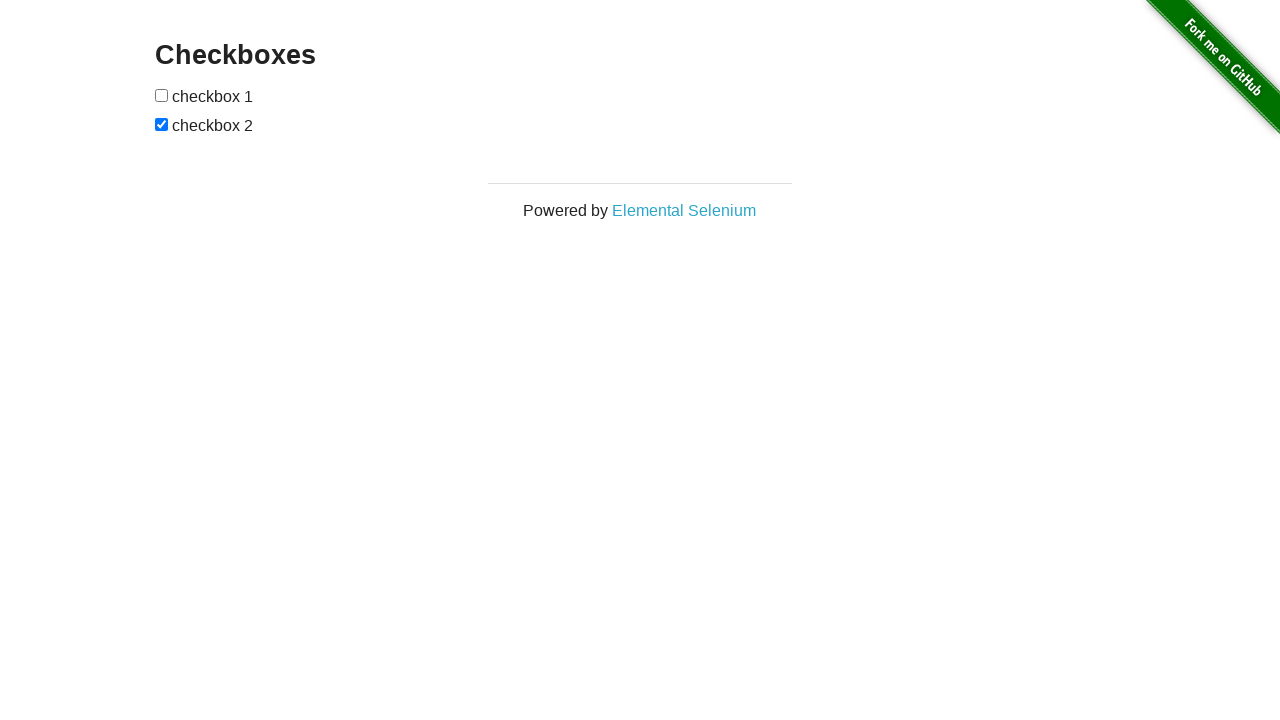

Located first checkbox element
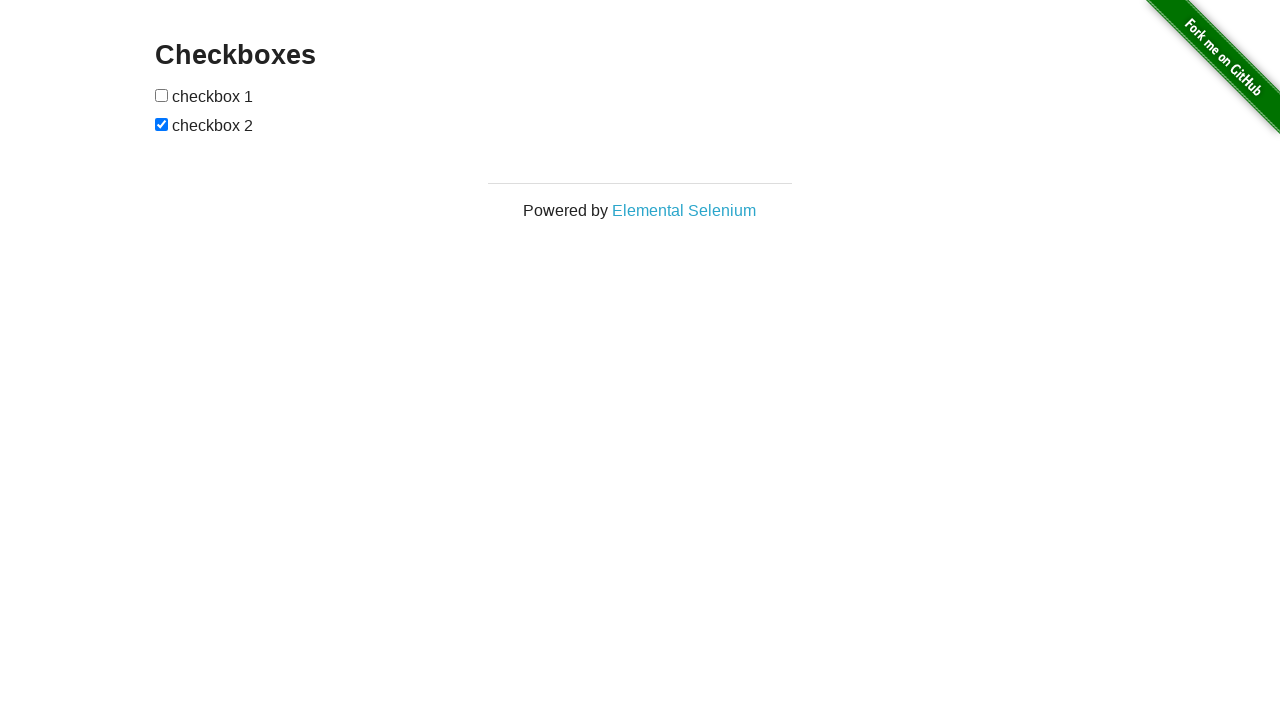

Located second checkbox element
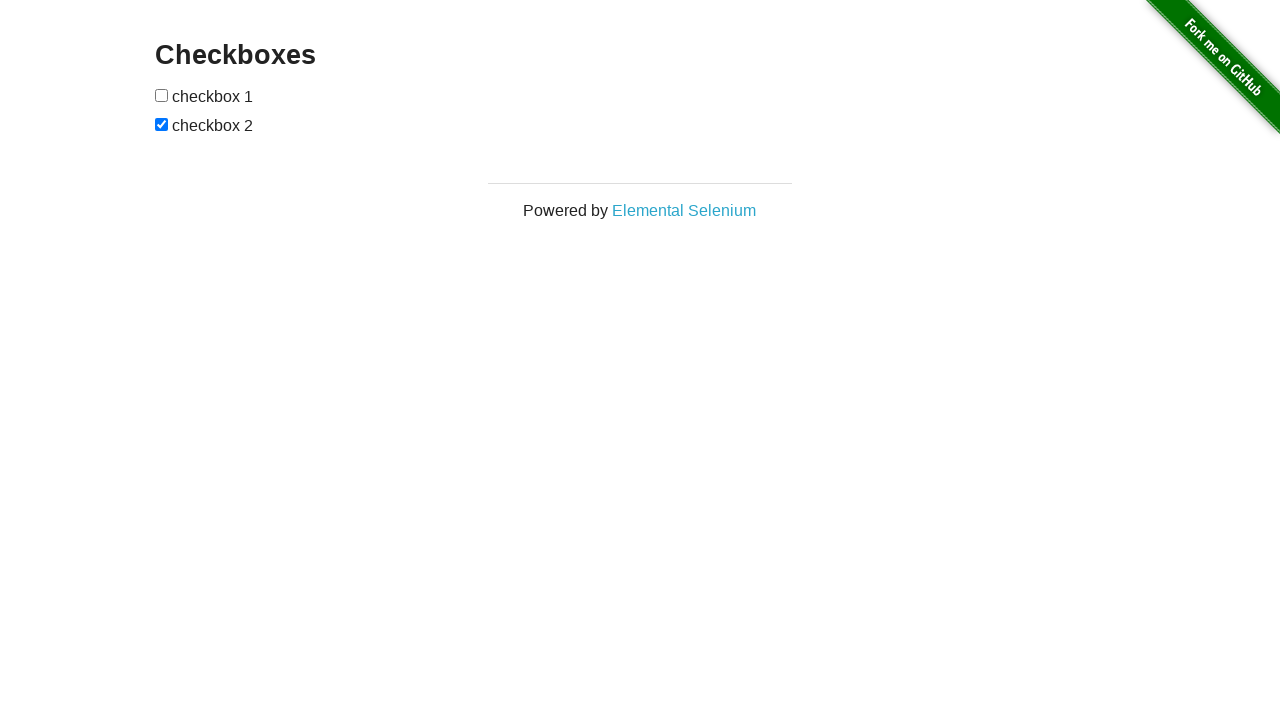

Clicked first checkbox to check it at (162, 95) on xpath=//*[@id="checkboxes"]/input[1]
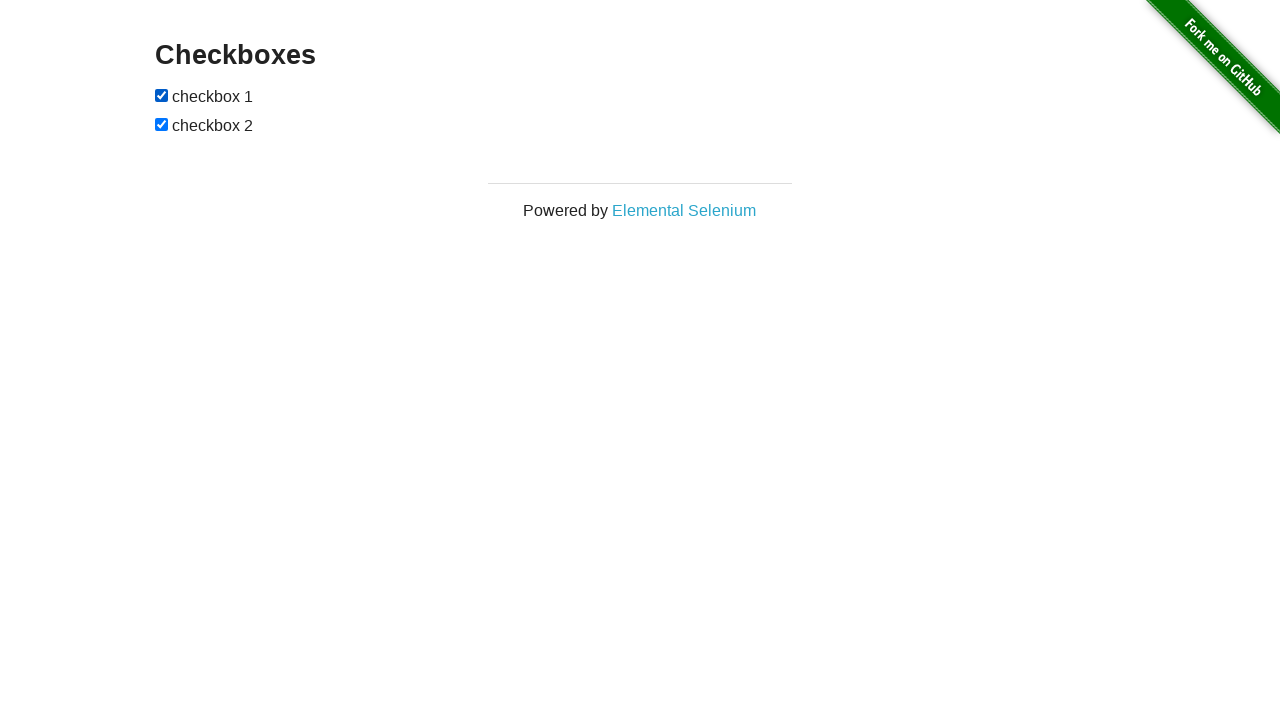

Clicked second checkbox to uncheck it at (162, 124) on xpath=//*[@id="checkboxes"]/input[2]
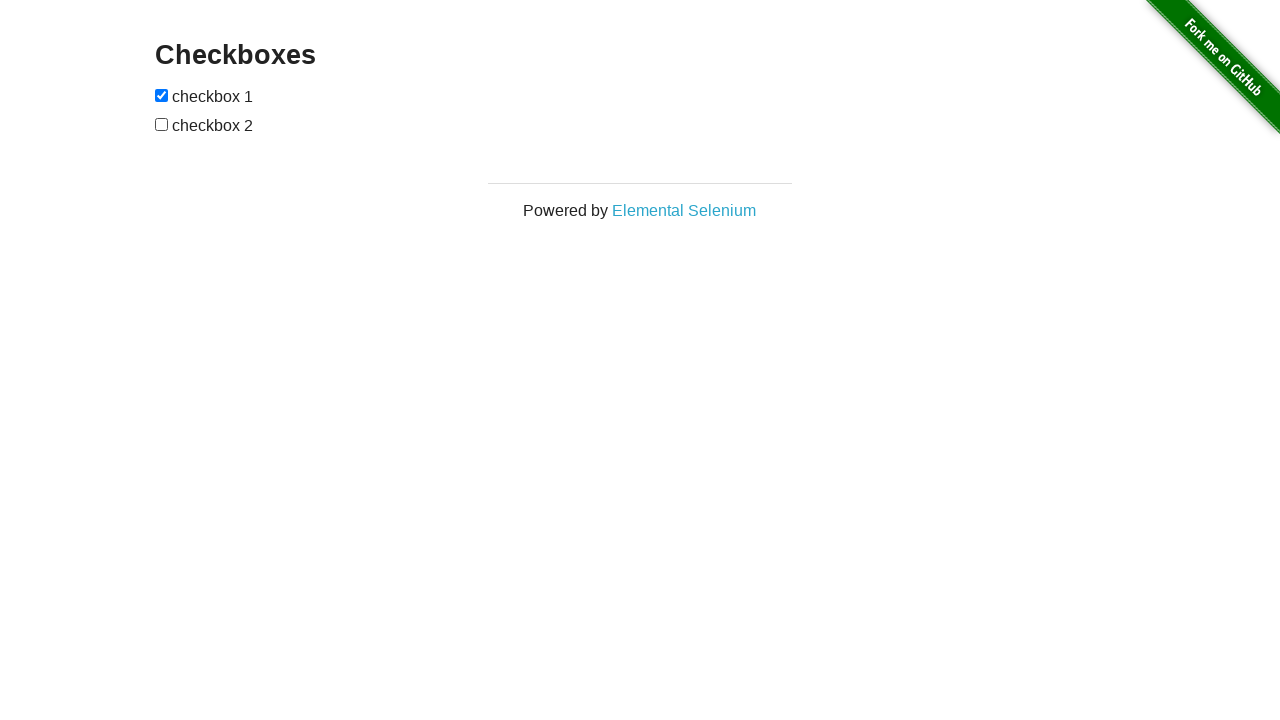

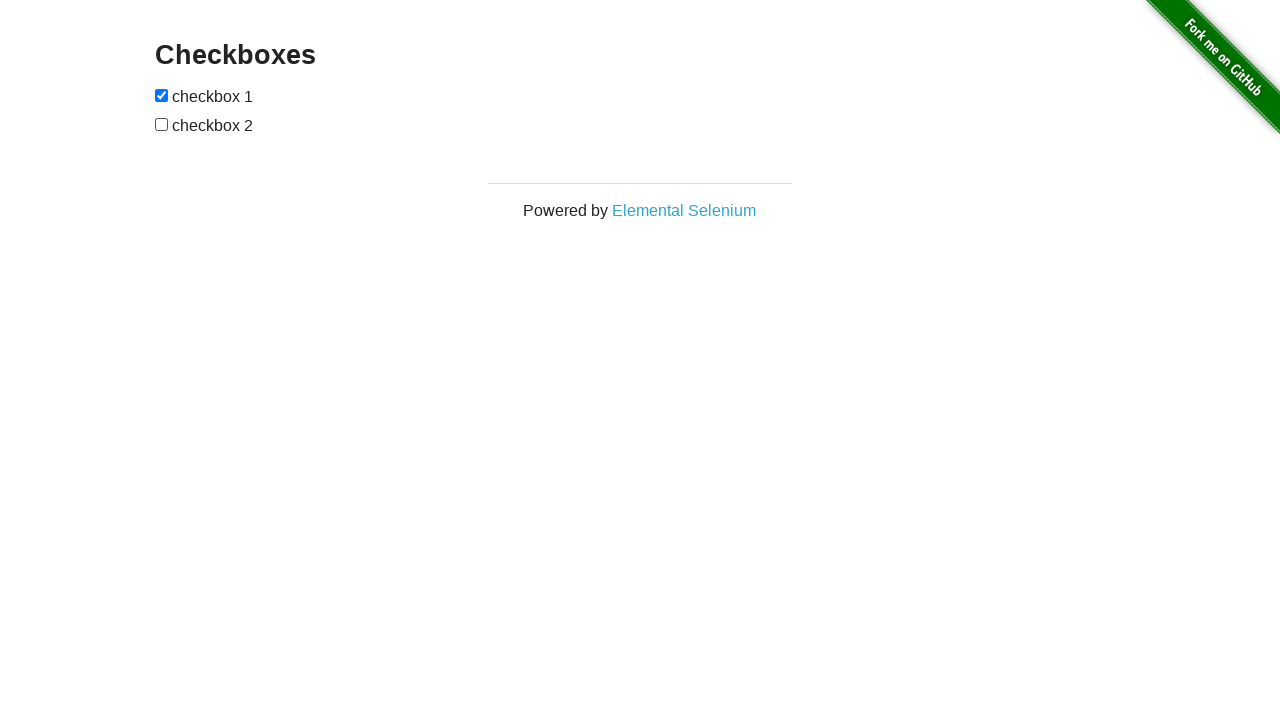